Clicks on the Store navigation button and verifies navigation to the store index page.

Starting URL: https://blingrus.azurewebsites.net

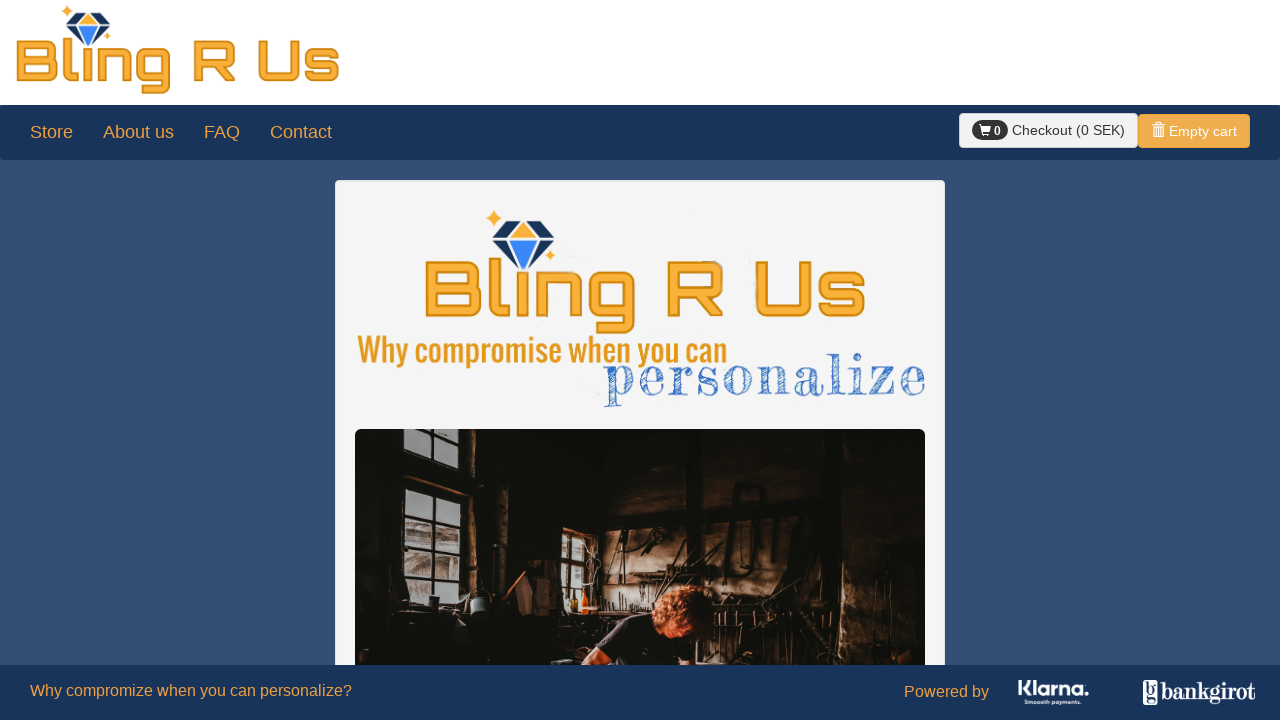

Page loaded and network became idle
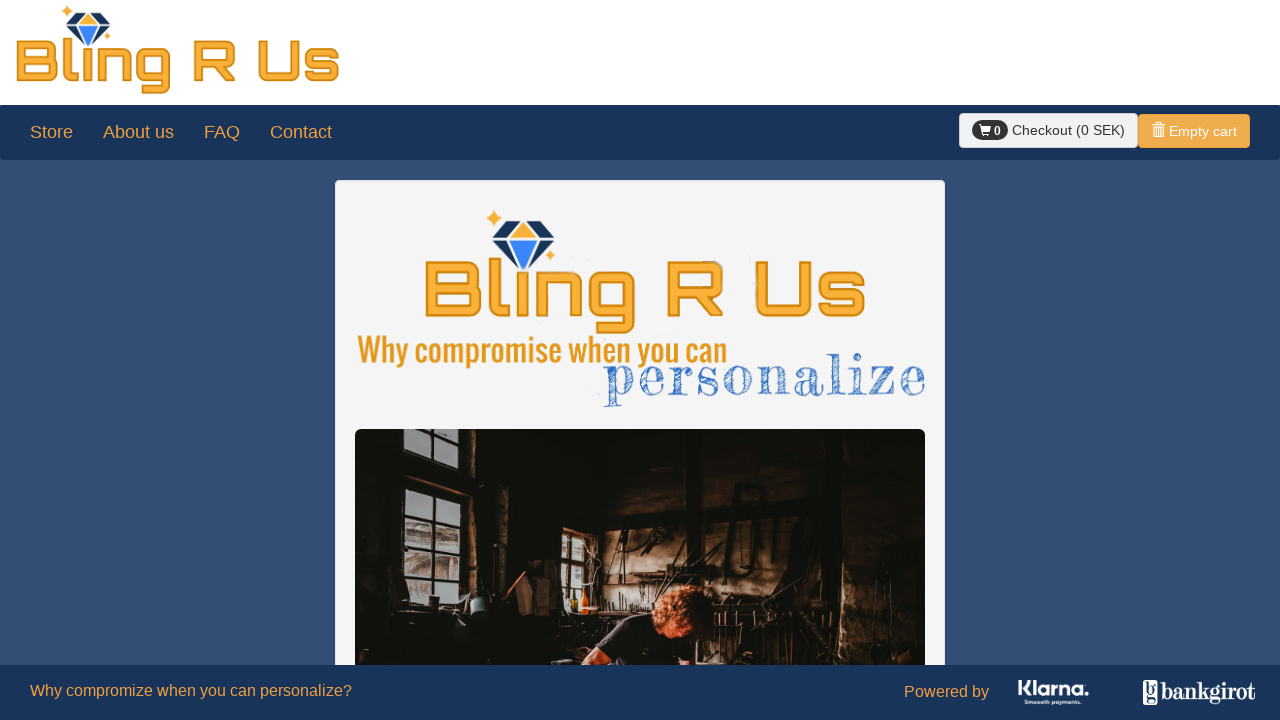

Clicked on Store navigation button at (52, 133) on nav.navbar.navbar-default li:nth-child(1) > a
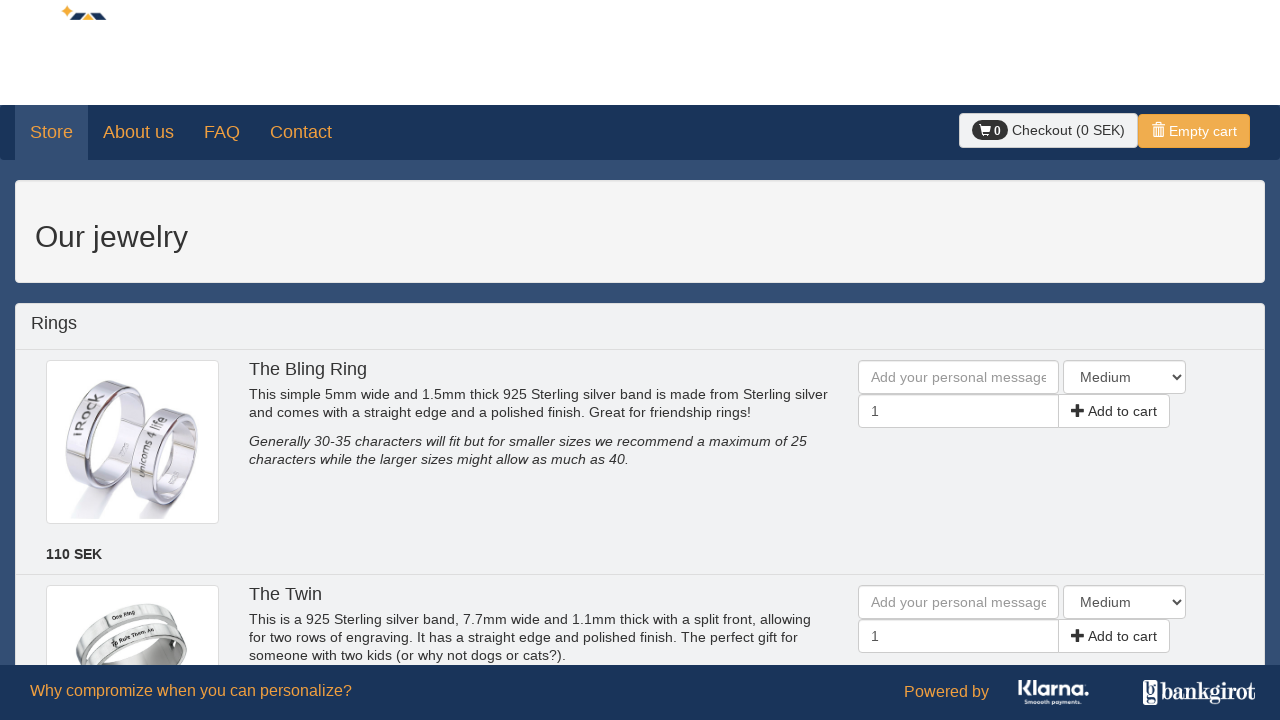

Successfully navigated to Store index page
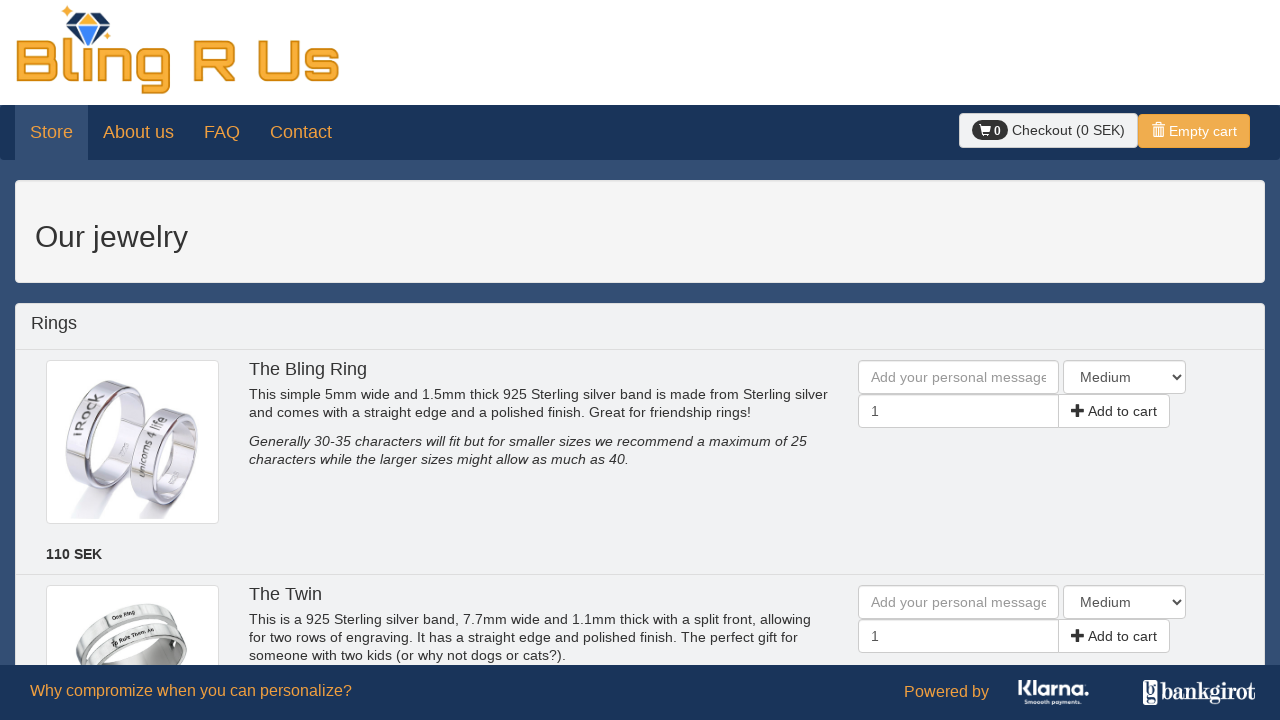

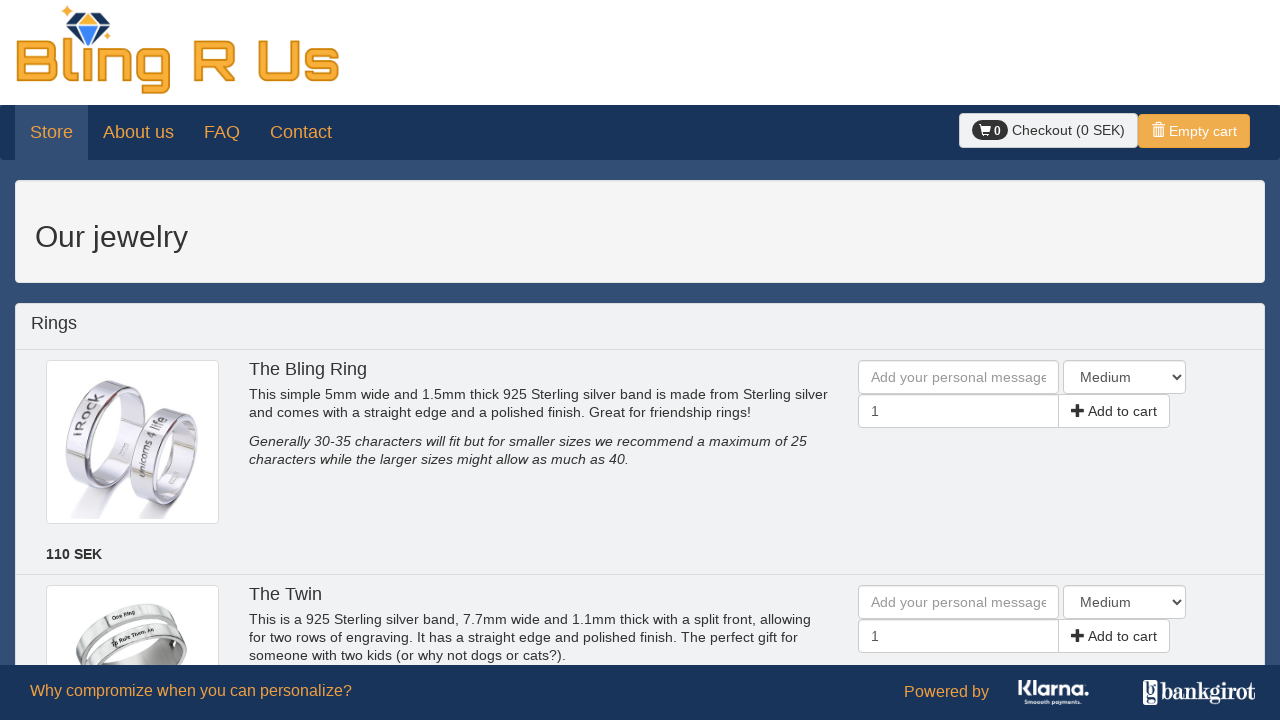